Tests zip code validation by leaving the field empty and verifying the error message

Starting URL: https://www.sharelane.com/cgi-bin/register.py

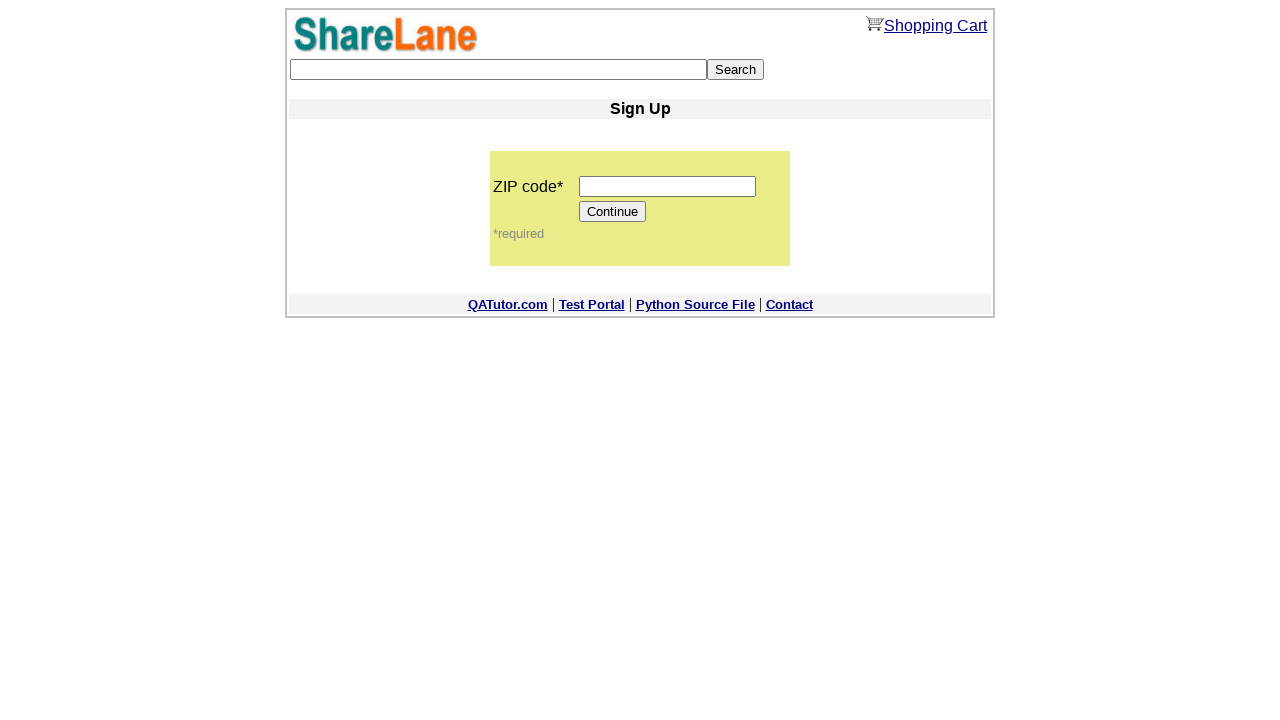

Left zip code field empty on input[name='zip_code']
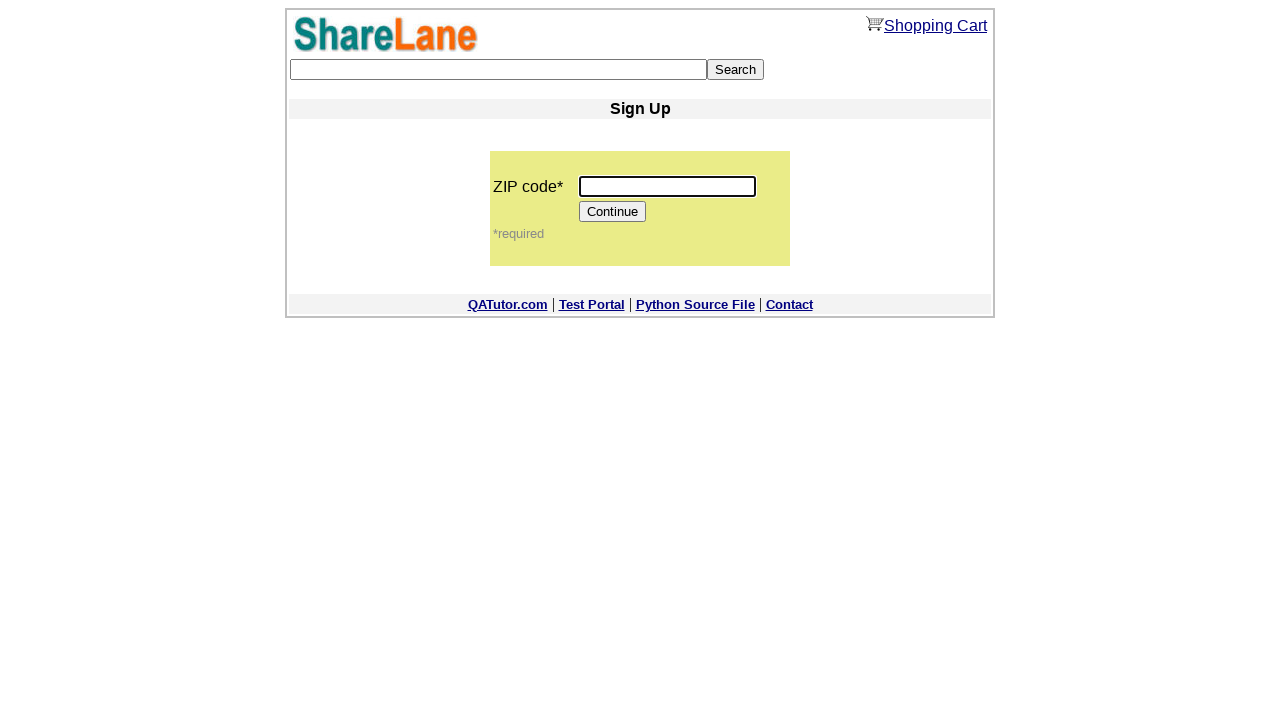

Clicked Continue button at (613, 212) on input[value='Continue']
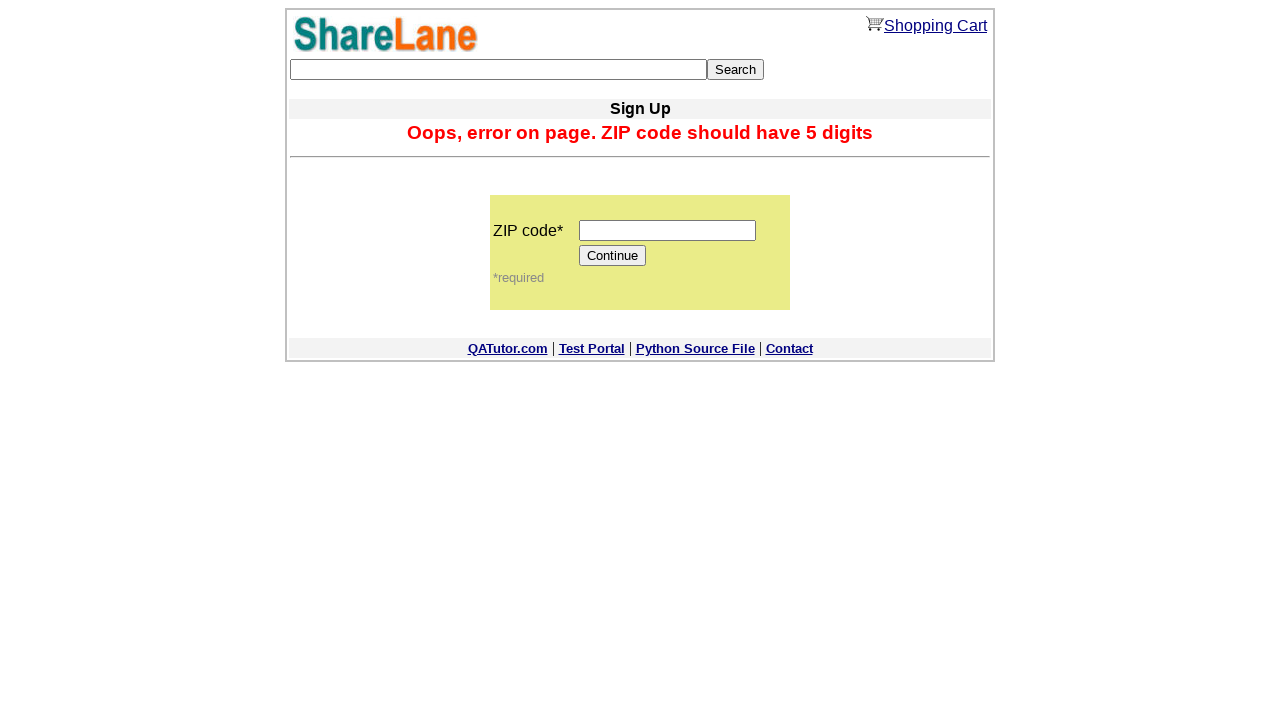

Located error message element
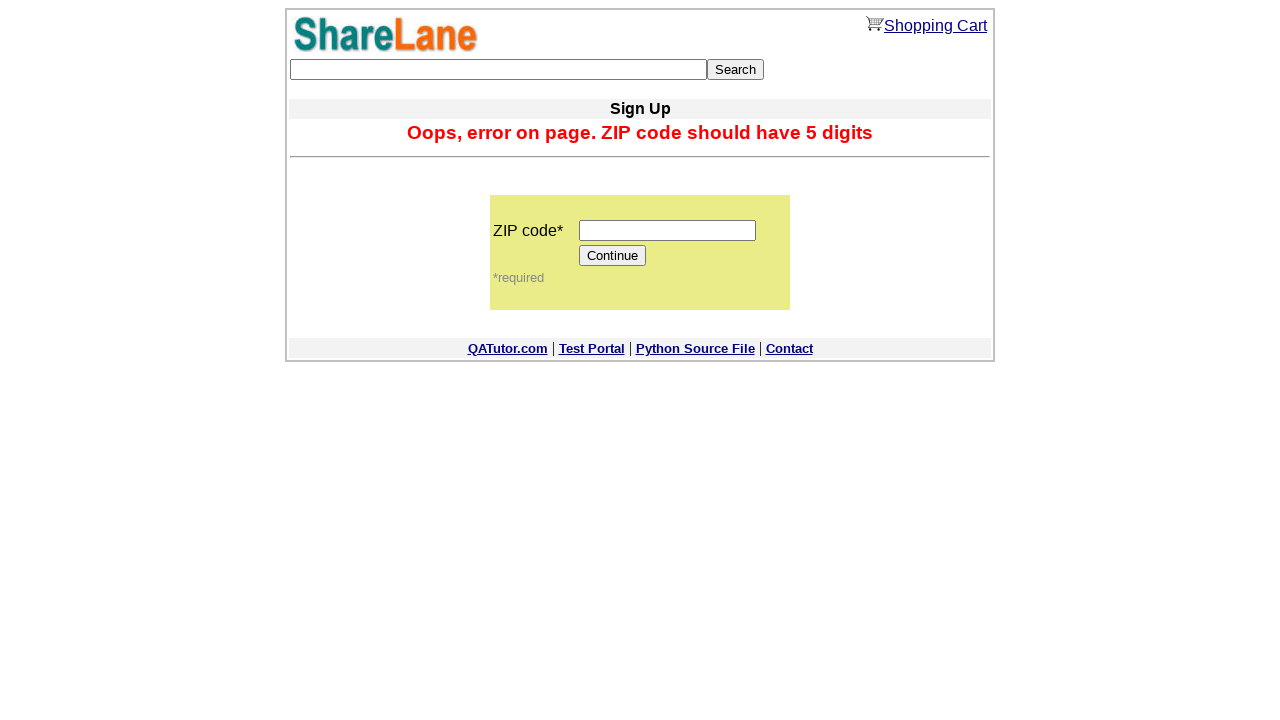

Verified error message: 'Oops, error on page. ZIP code should have 5 digits'
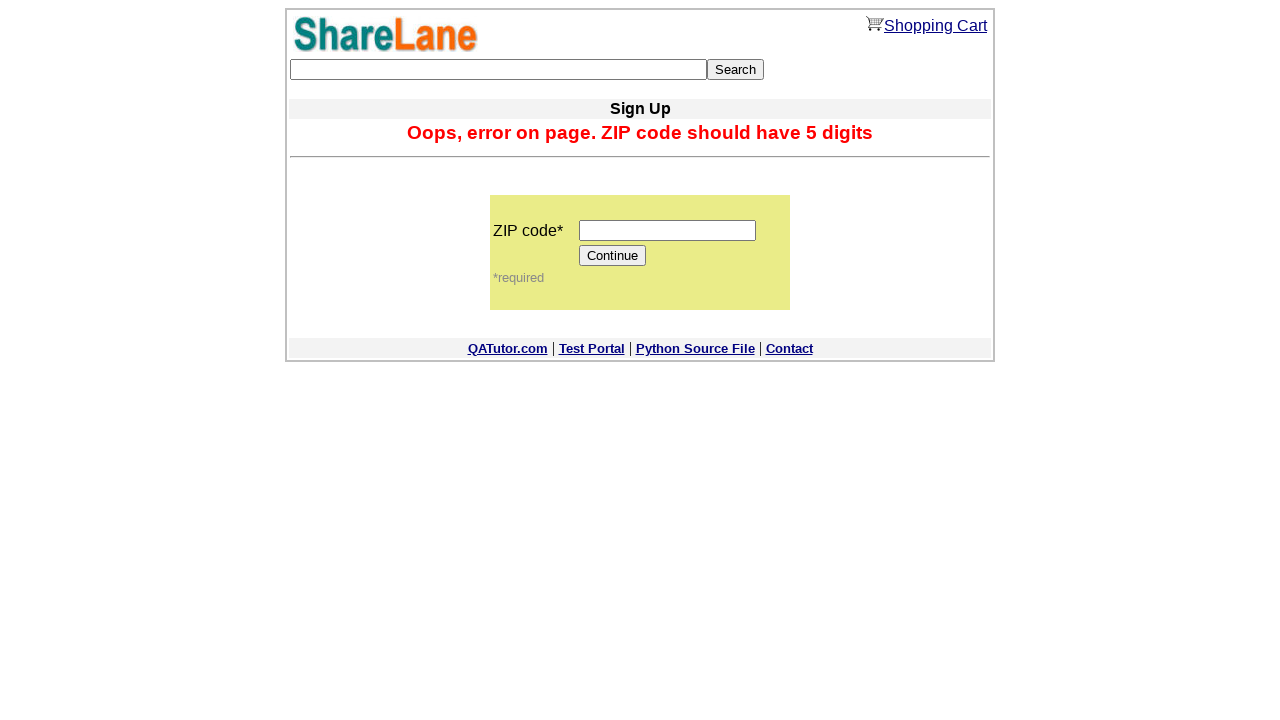

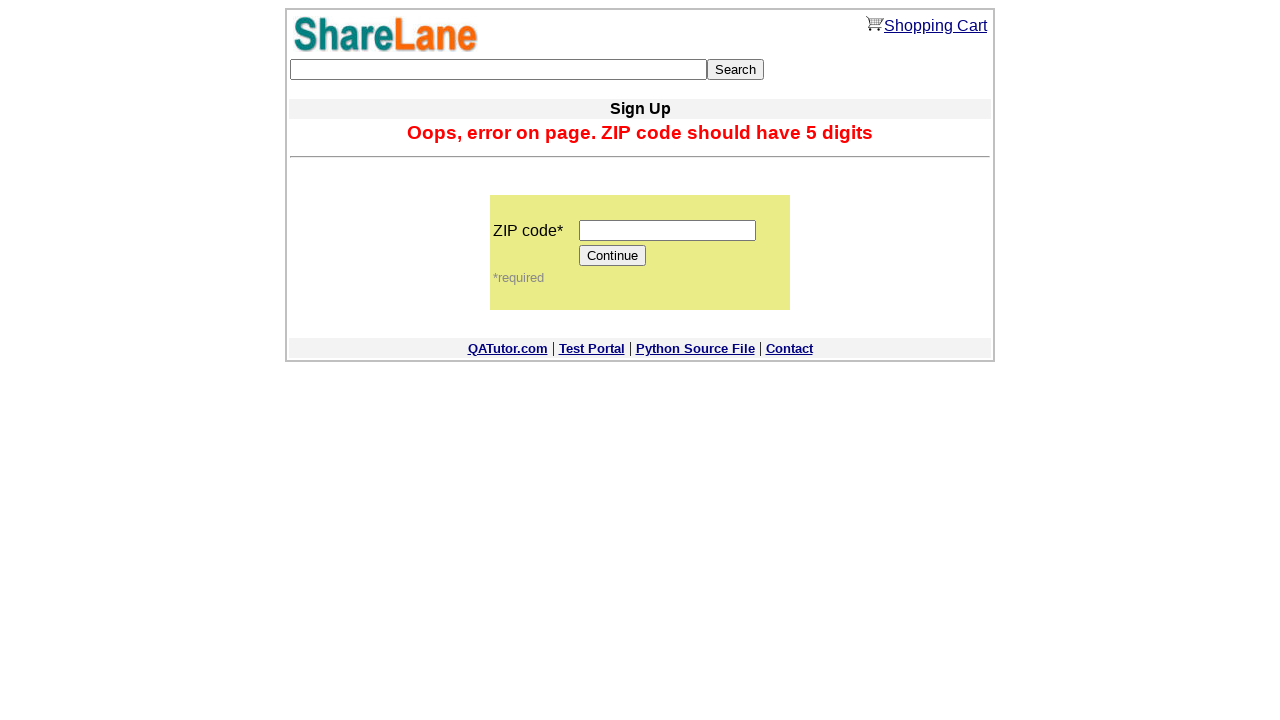